Tests regex matching on Rubular by entering an email pattern regex and a test email address, then verifies the match results show the full email and three capture groups

Starting URL: https://www.rubular.com

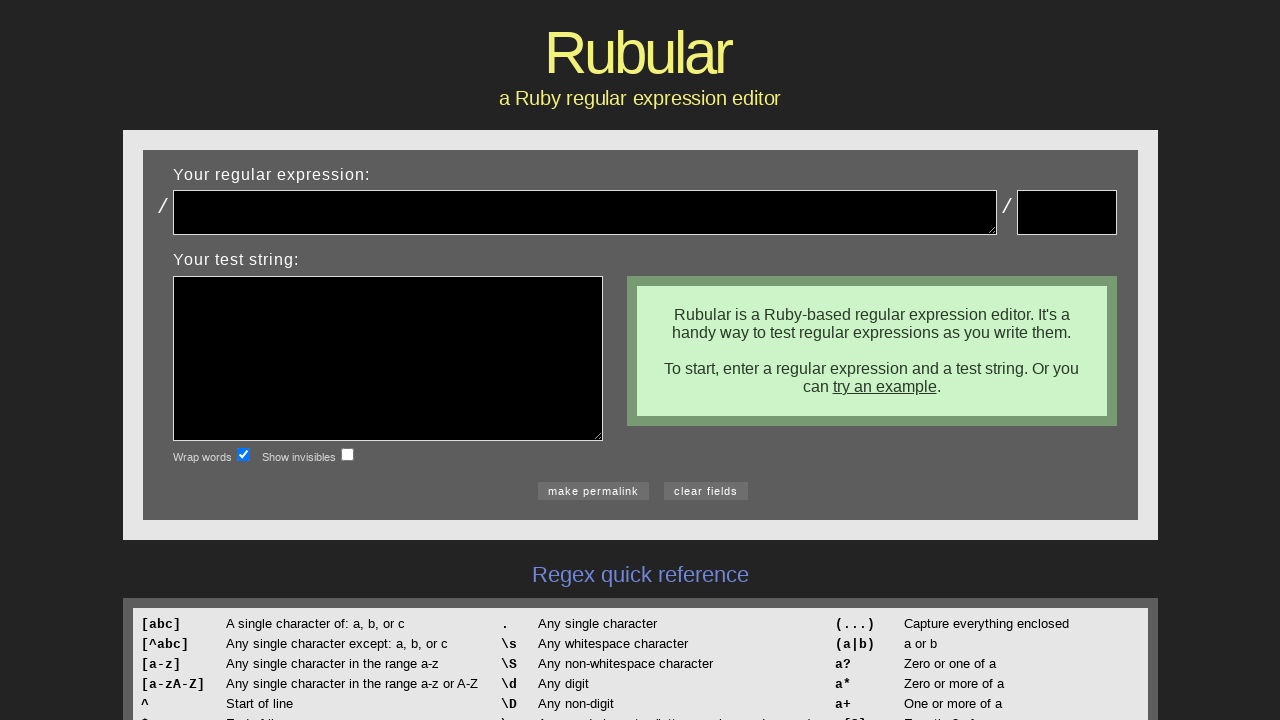

Filled regex field with email pattern '(.*)@(.*)\.(.*)') on #regex
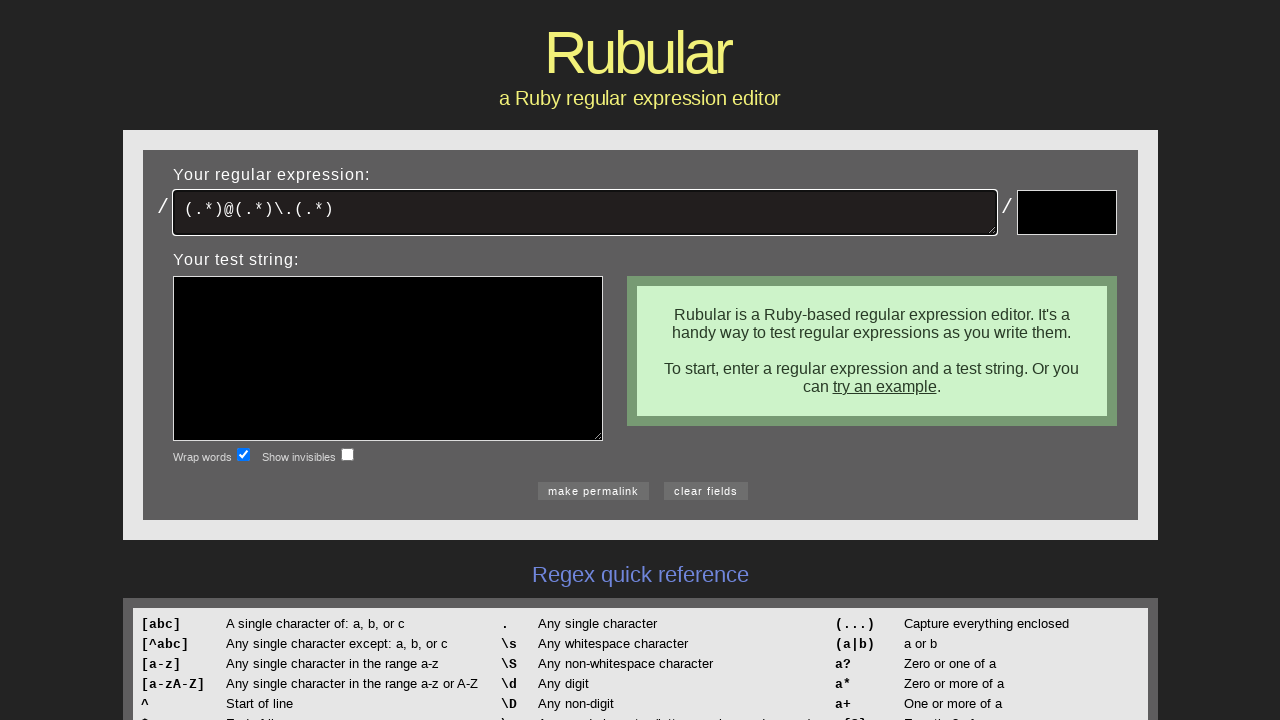

Pressed Enter to submit the regex pattern on #regex
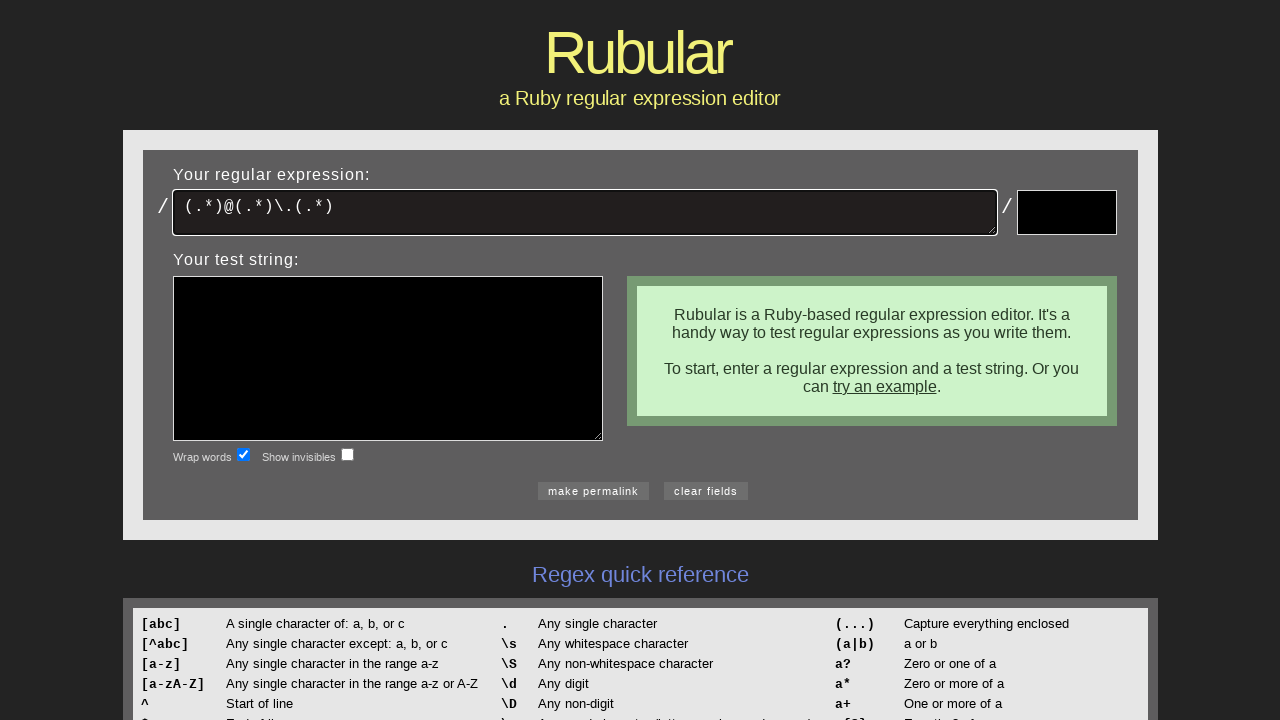

Waited 2 seconds for page processing
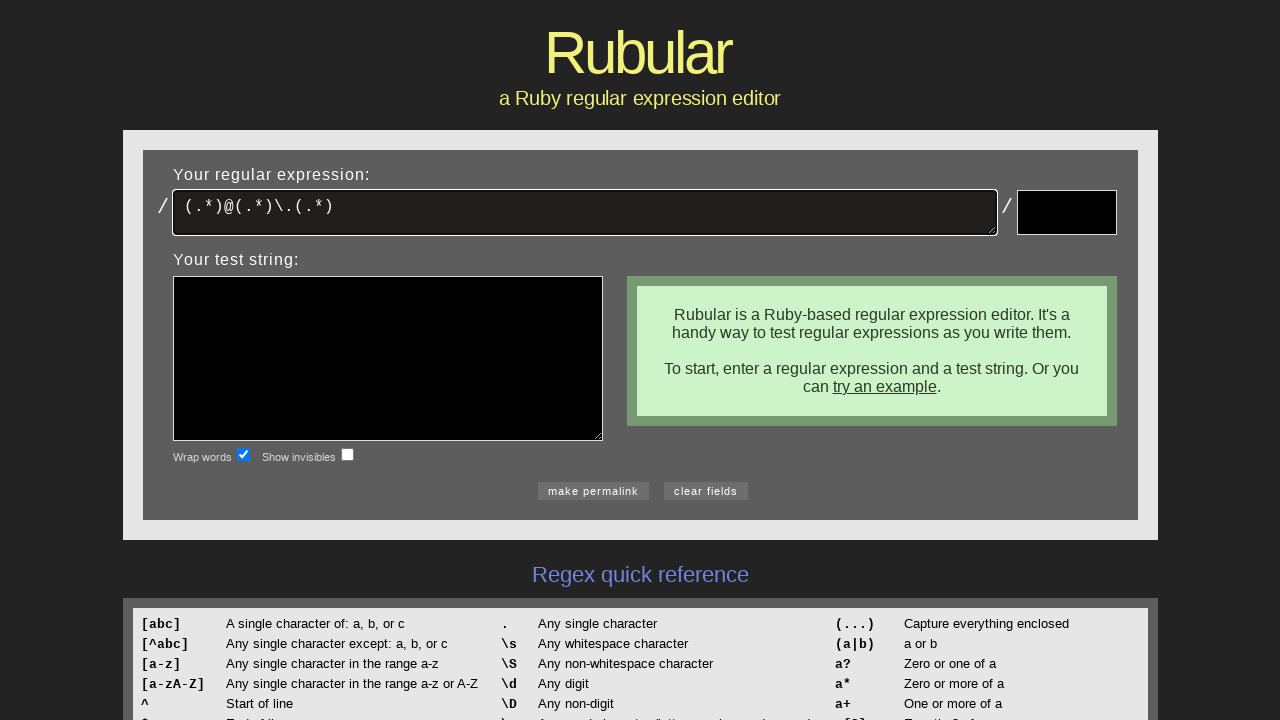

Filled test string field with 'jdenen@cscc.edu' on #test
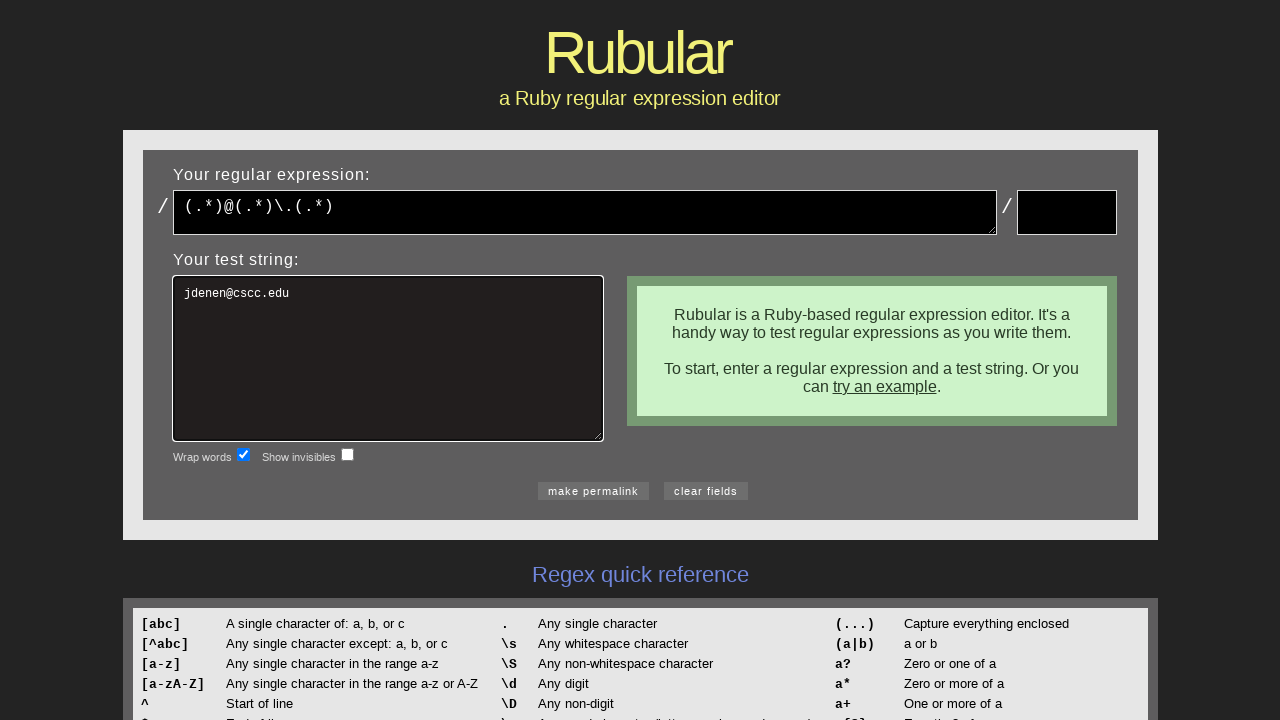

Pressed Enter to test the email string against the regex on #test
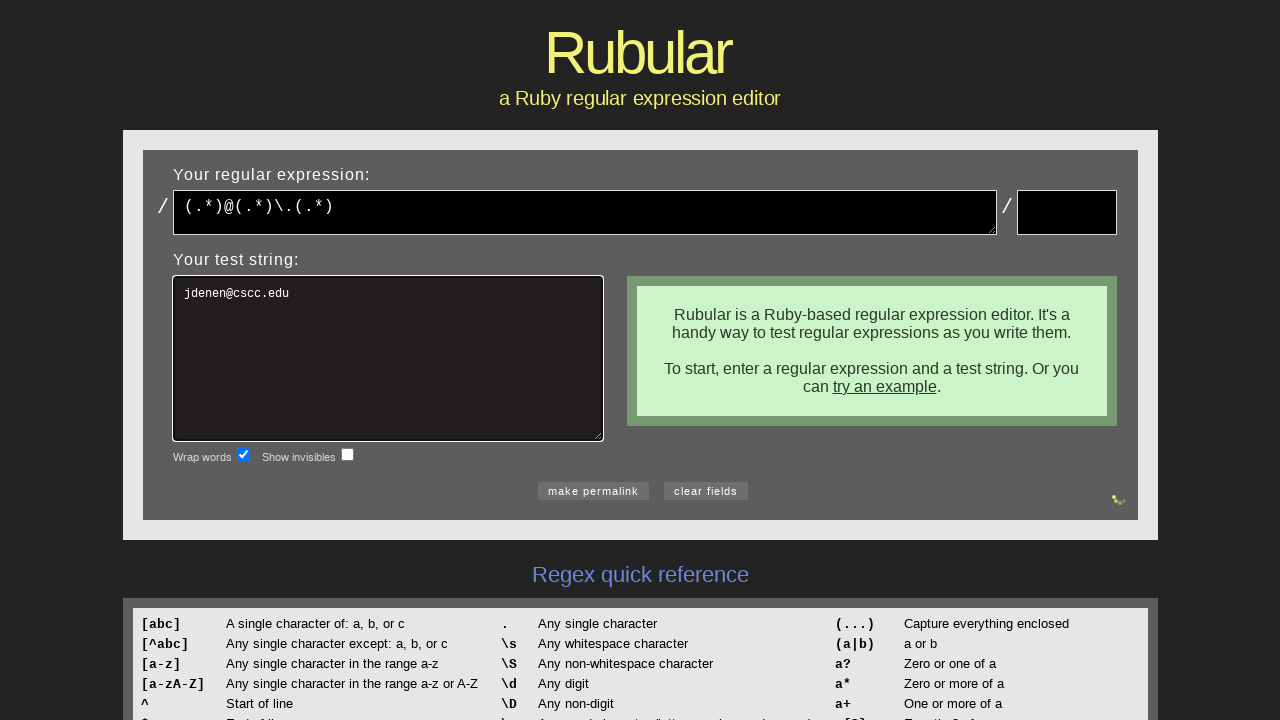

Match string results loaded and visible
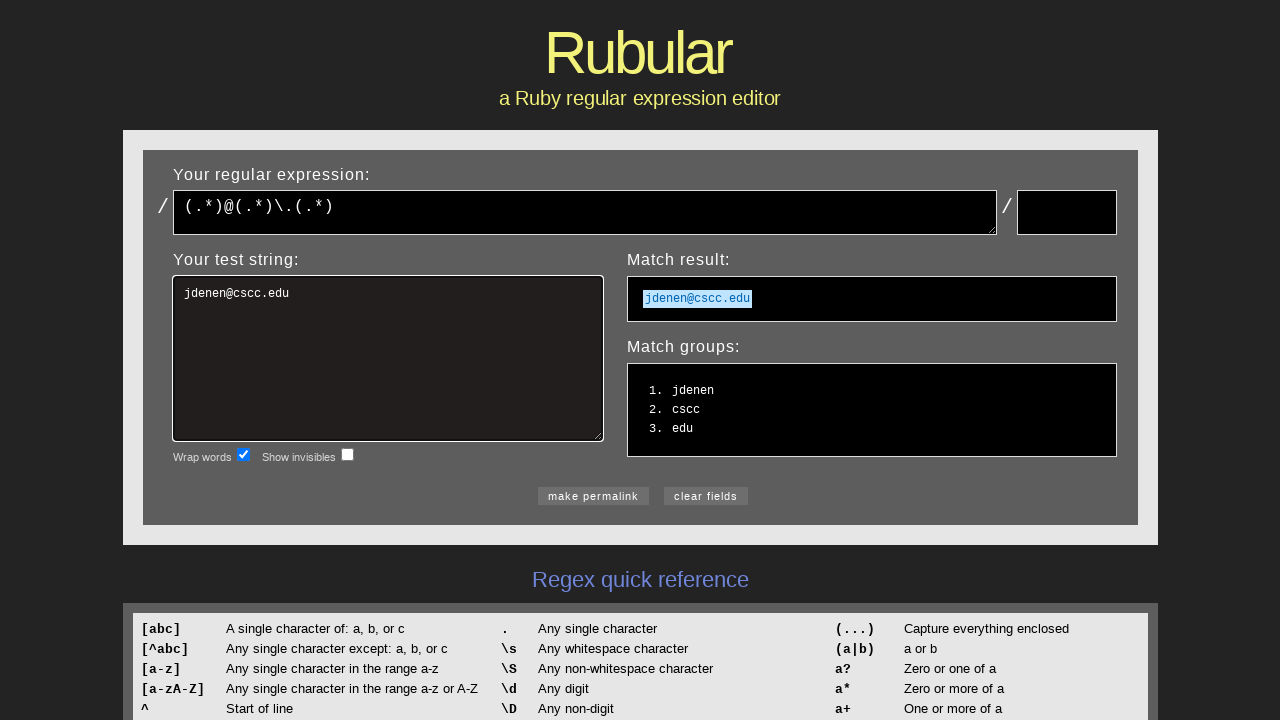

Match capture groups loaded and visible, confirming full email and three capture groups are displayed
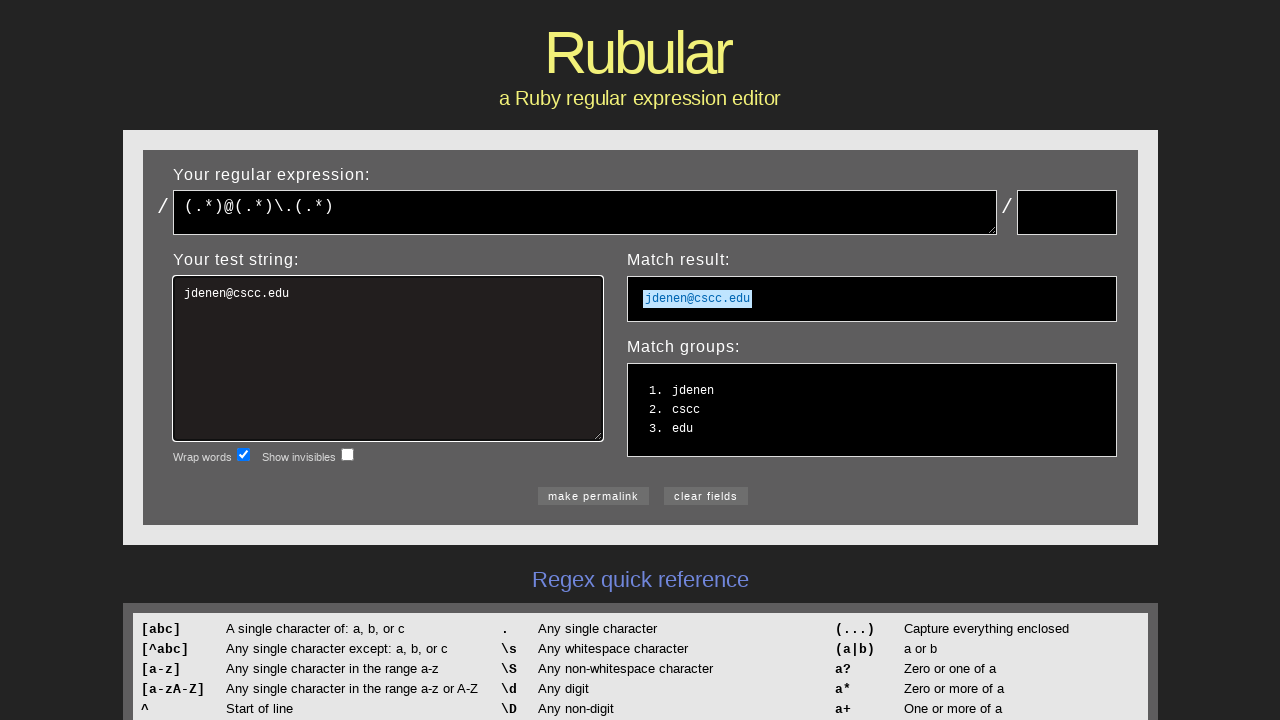

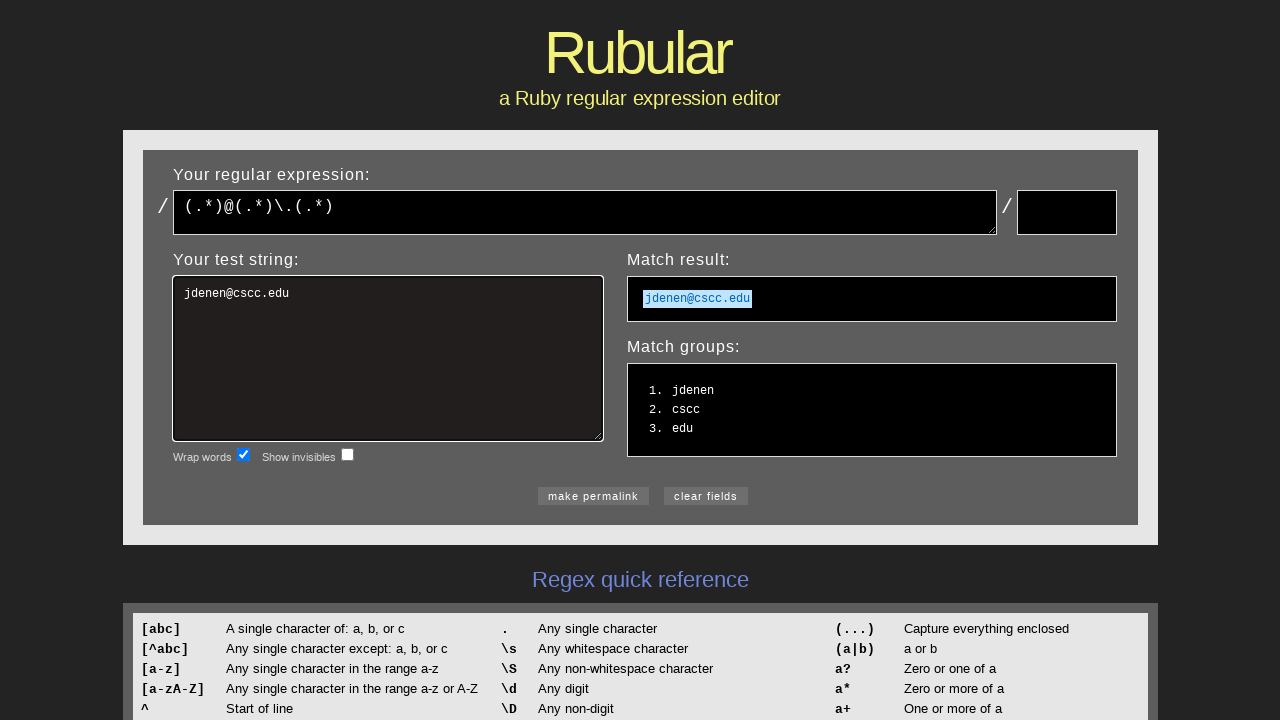